Navigates to the WebdriverIO homepage and verifies the page title is correct

Starting URL: https://webdriver.io

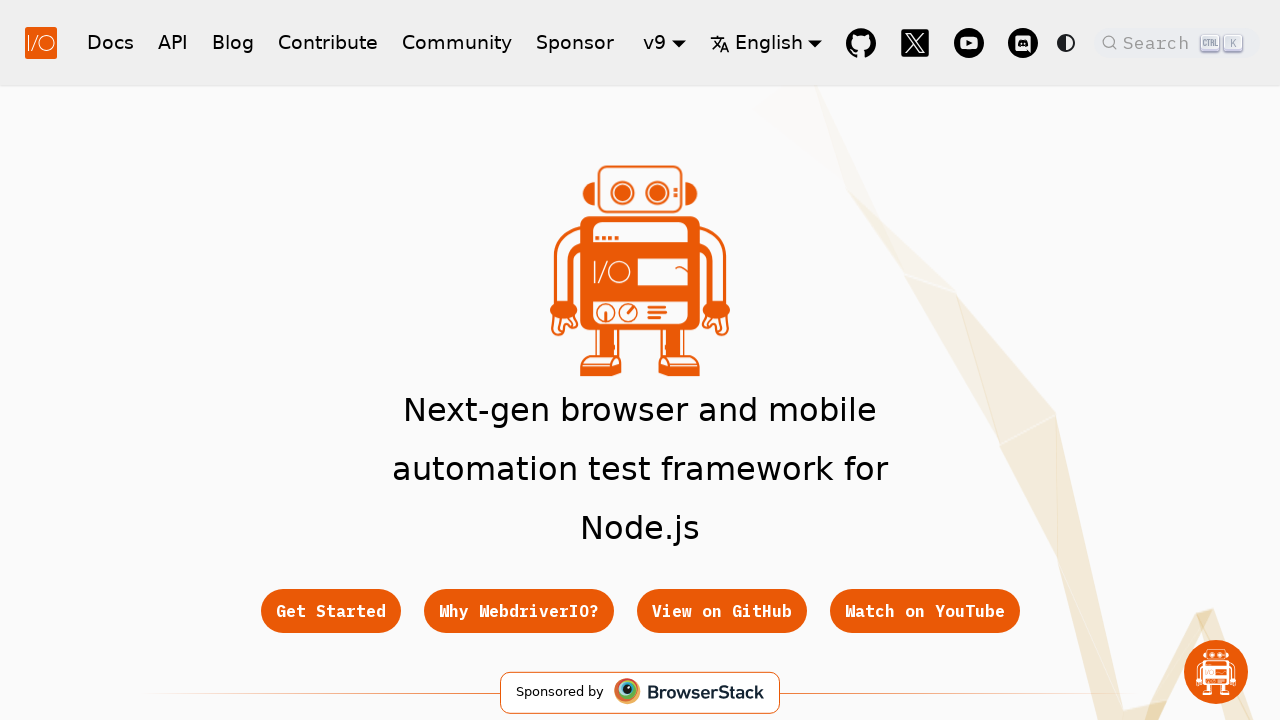

Navigated to WebdriverIO homepage
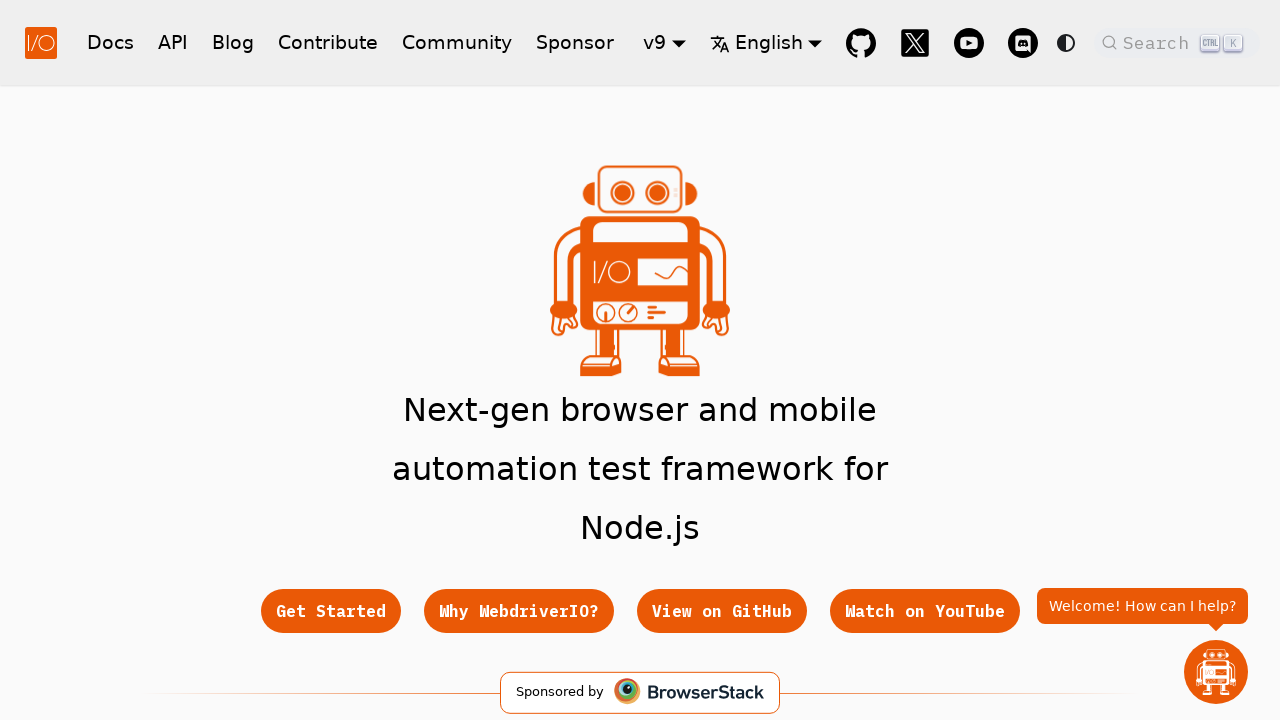

Page loaded and DOM content initialized
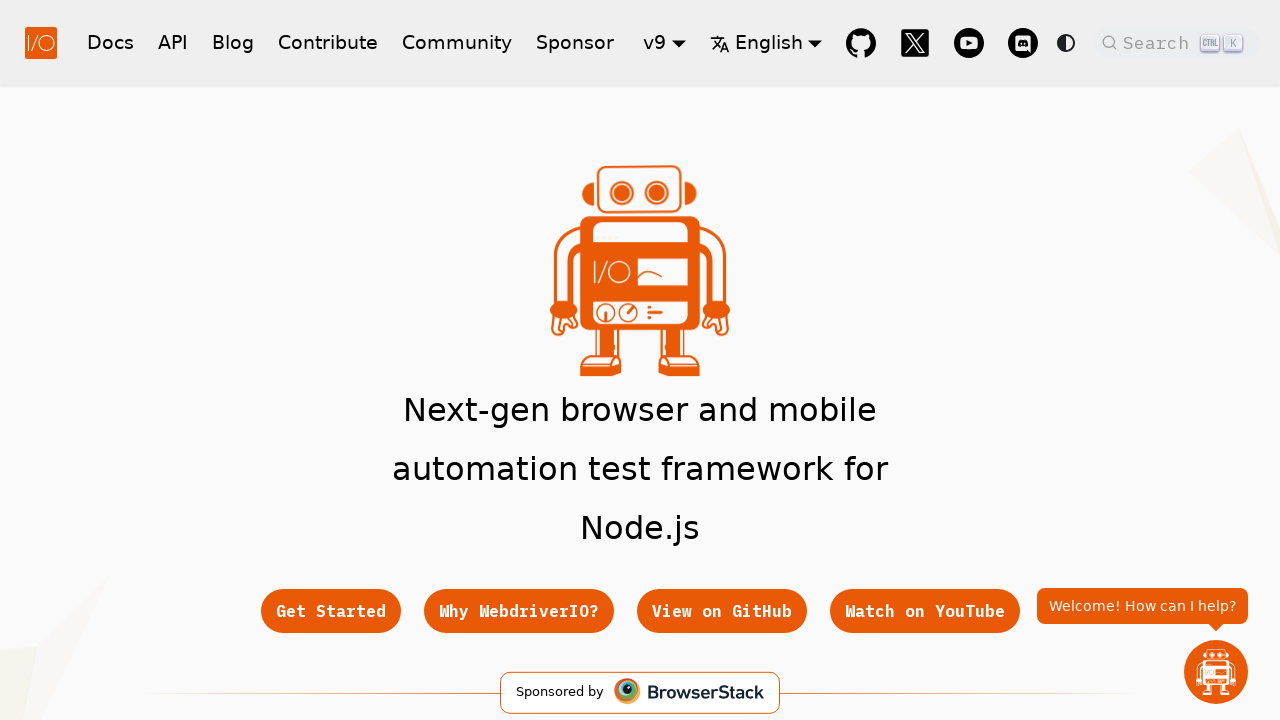

Retrieved page title: 'WebdriverIO · Next-gen browser and mobile automation test framework for Node.js | WebdriverIO'
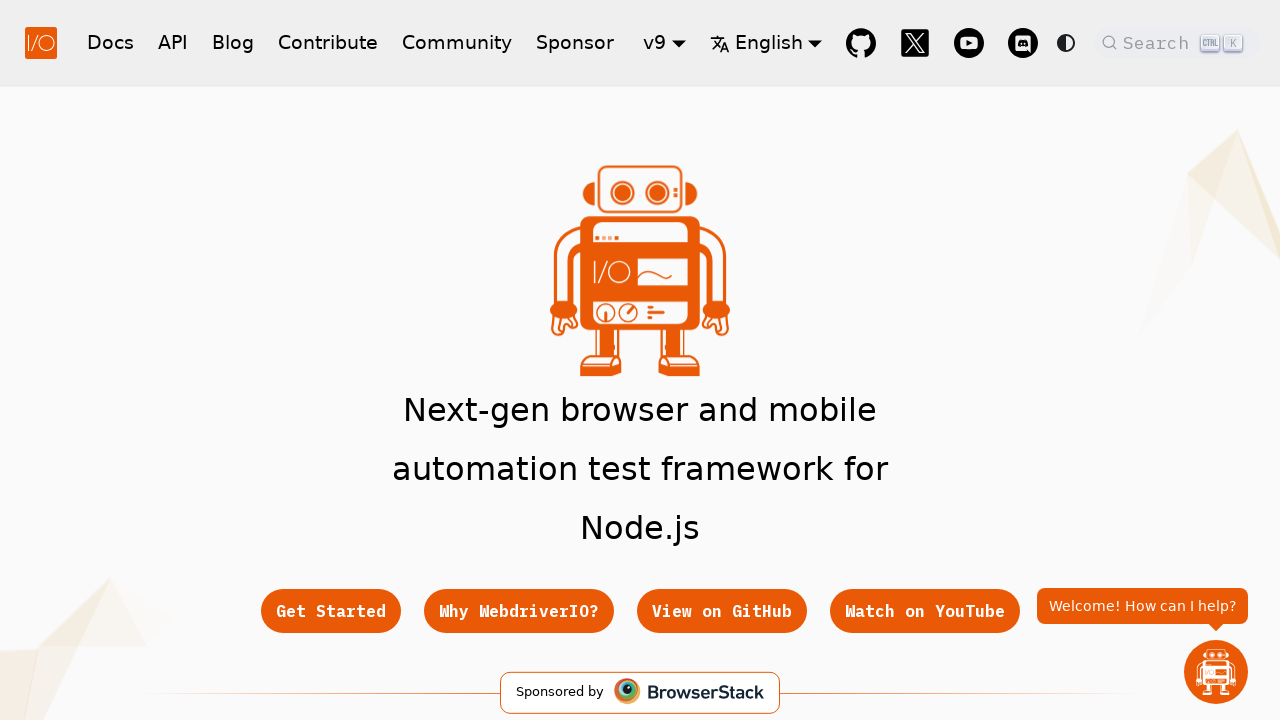

Verified page title contains 'WebdriverIO'
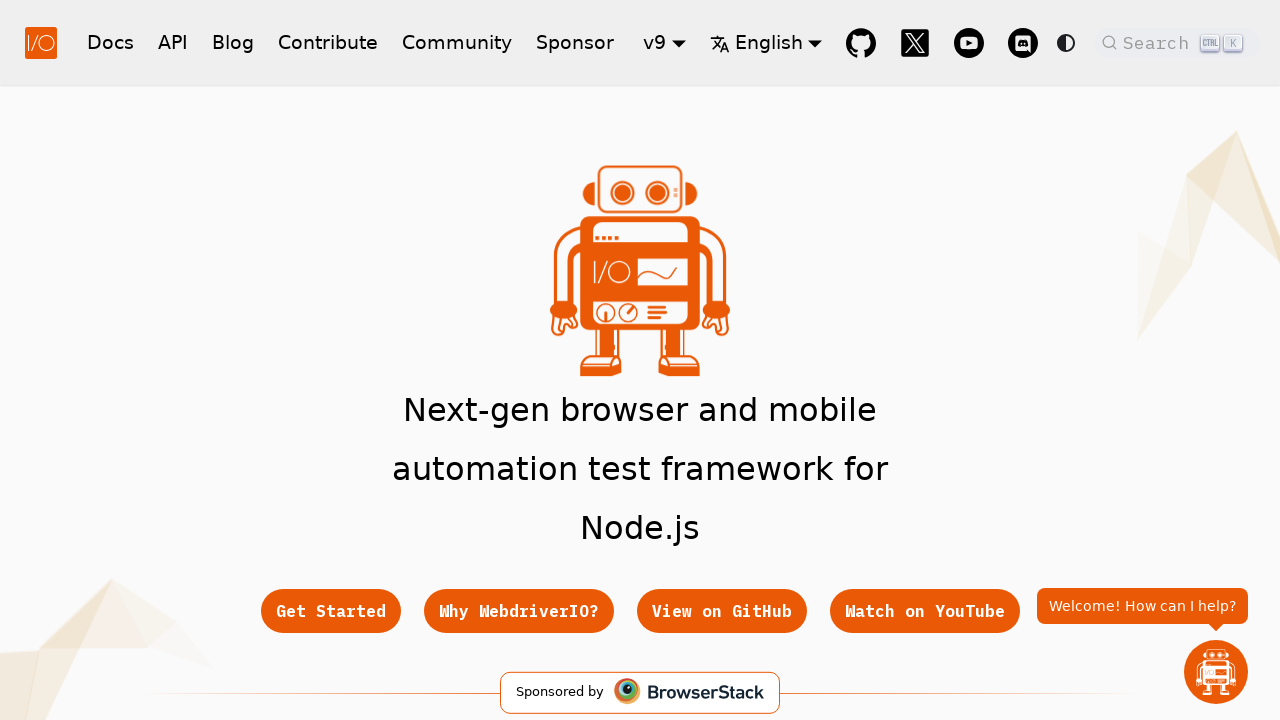

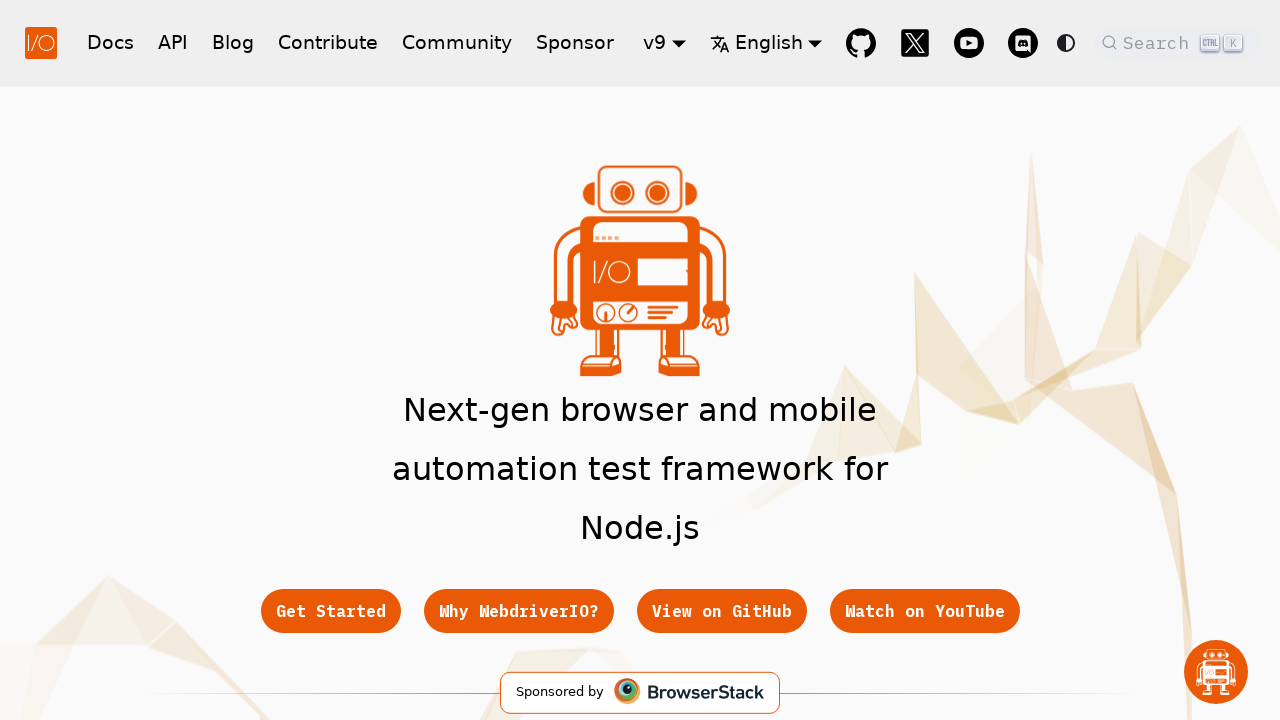